Tests static dropdown selection by selecting options using different methods - by index, value, and visible text

Starting URL: https://rahulshettyacademy.com/AutomationPractice/

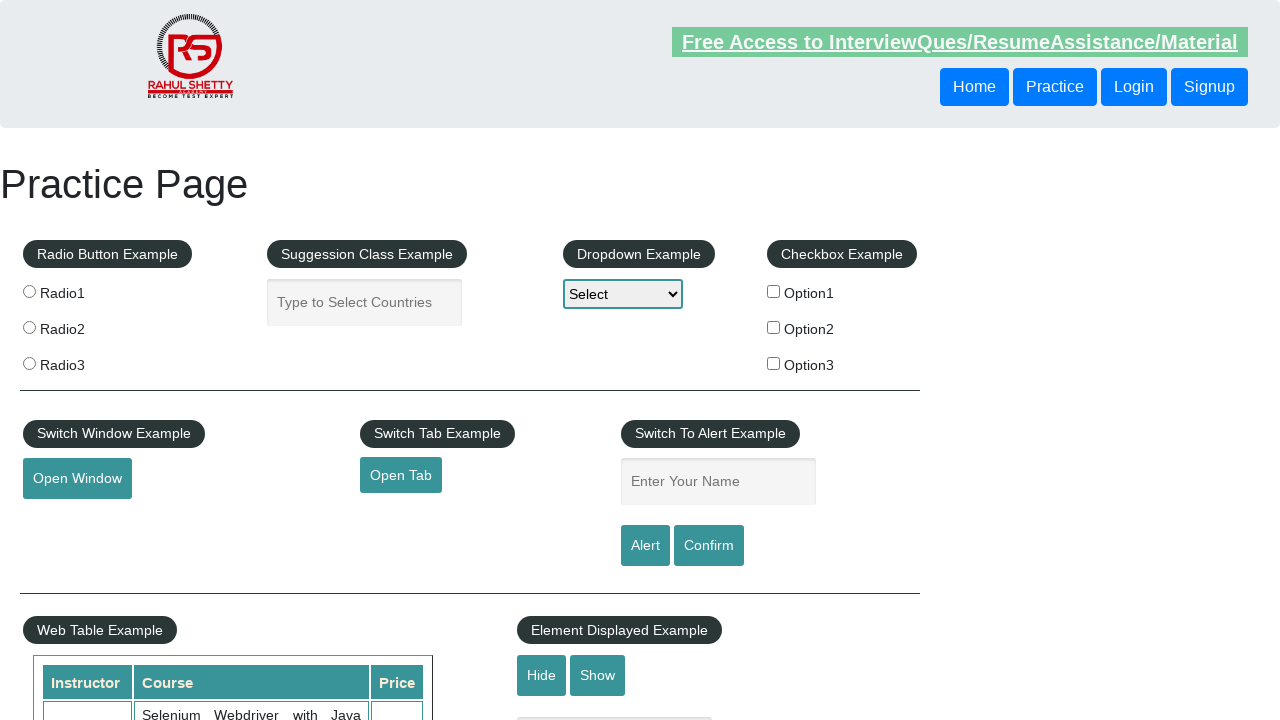

Located static dropdown element with id 'dropdown-class-example'
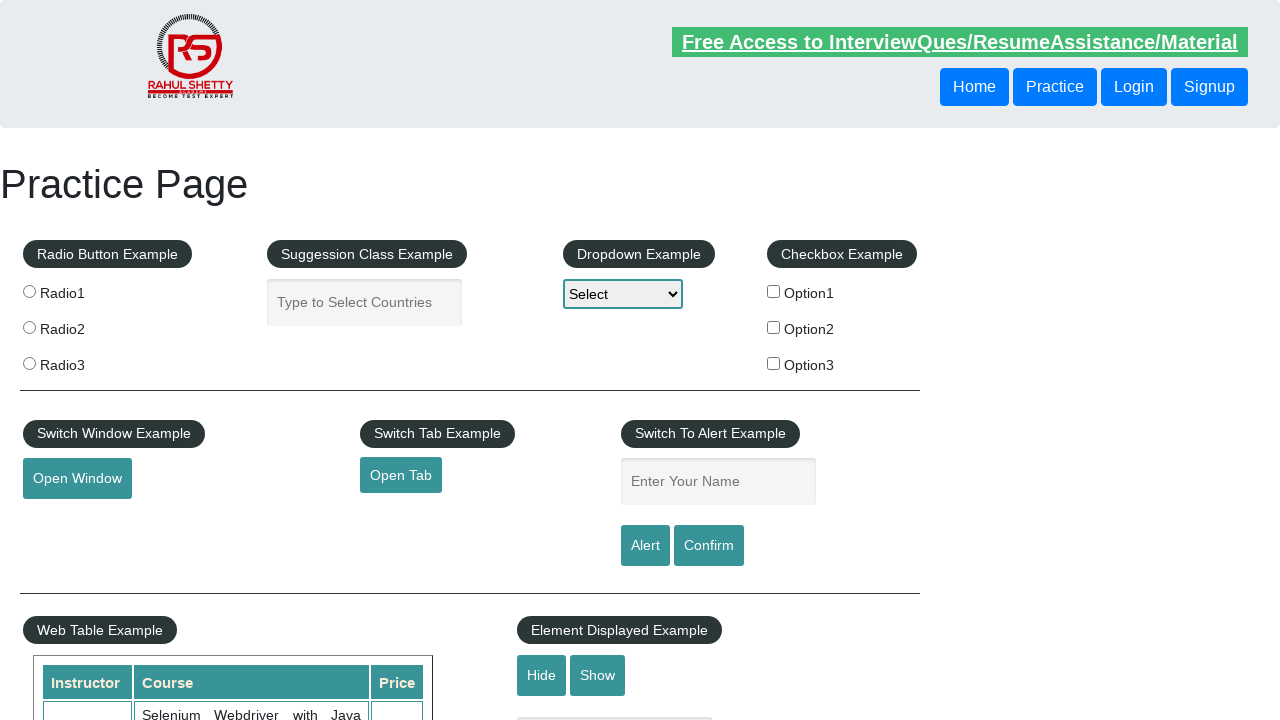

Selected dropdown option by index 2 on select#dropdown-class-example
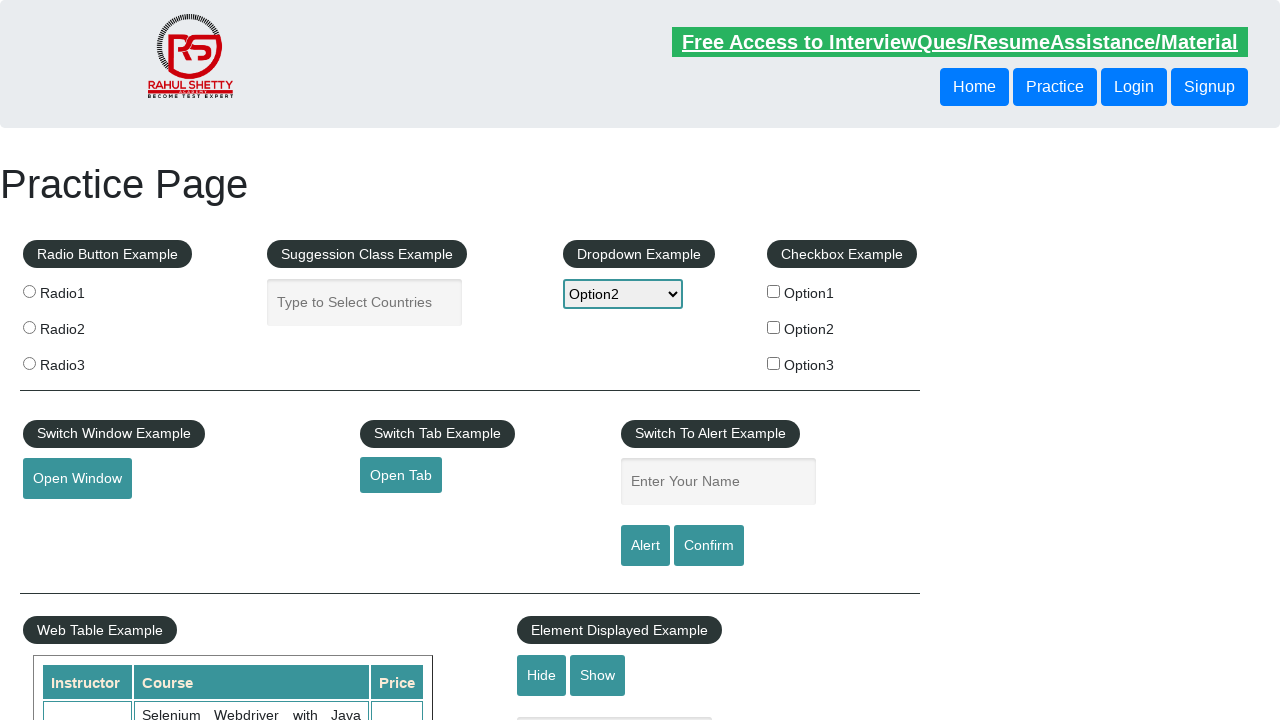

Selected dropdown option by value 'option2' on select#dropdown-class-example
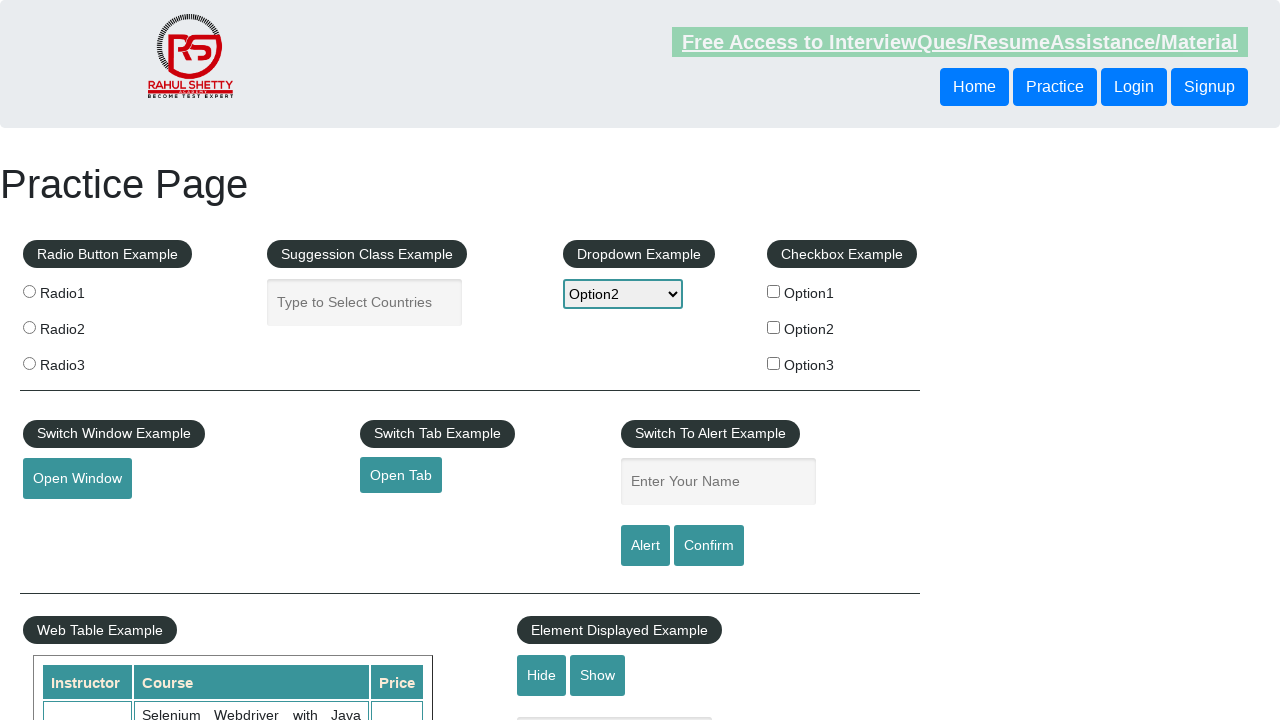

Selected dropdown option by visible text 'Option1' on select#dropdown-class-example
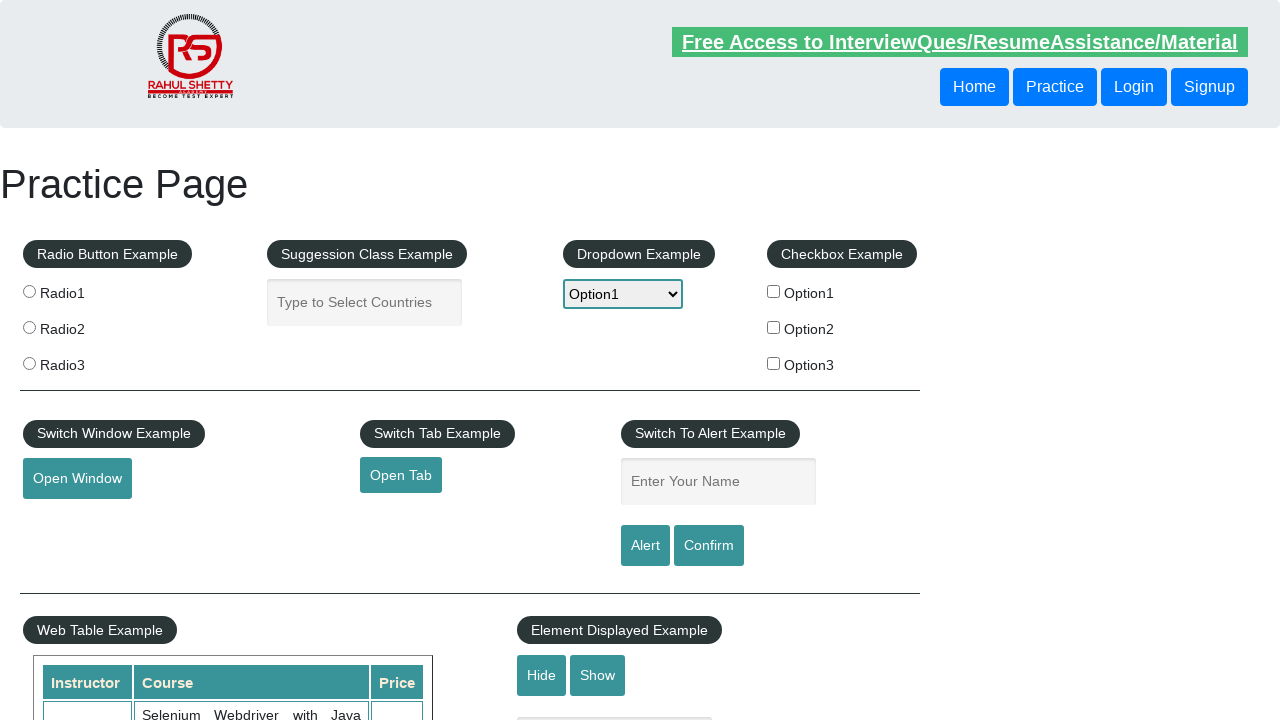

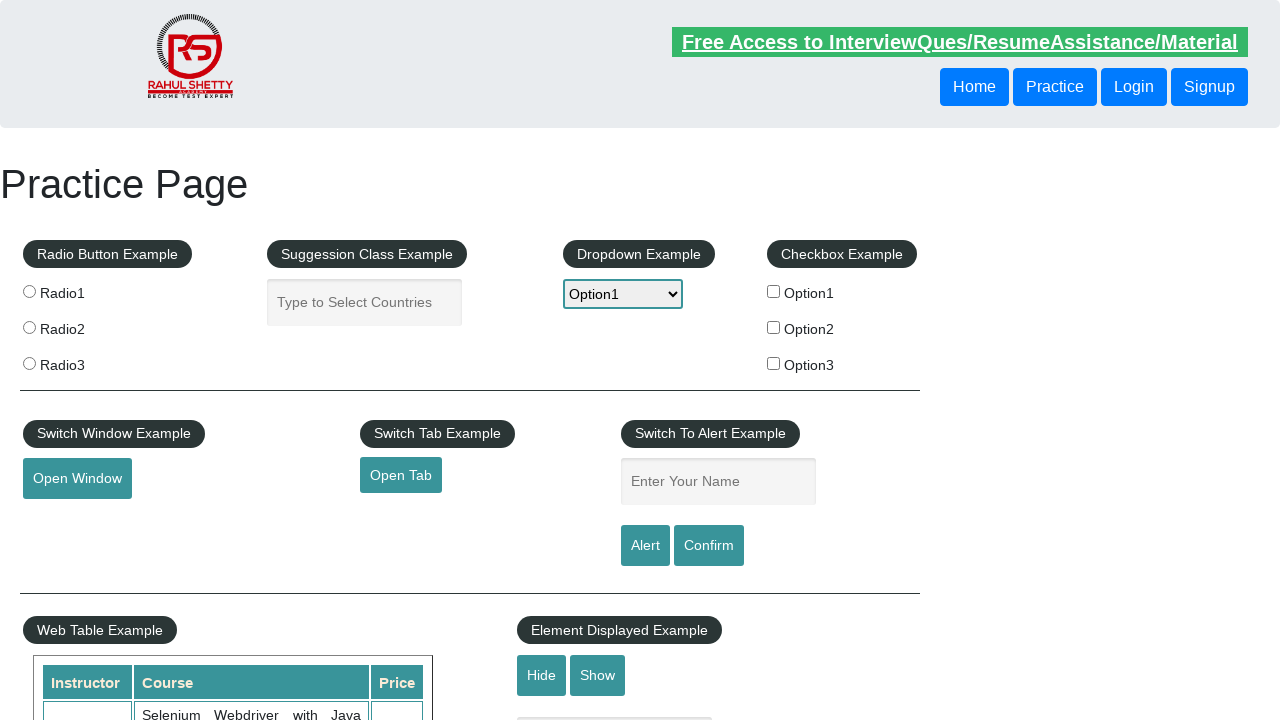